Tests window handling functionality by opening a new window through a button click and switching to the new window

Starting URL: https://www.leafground.com/window.xhtml

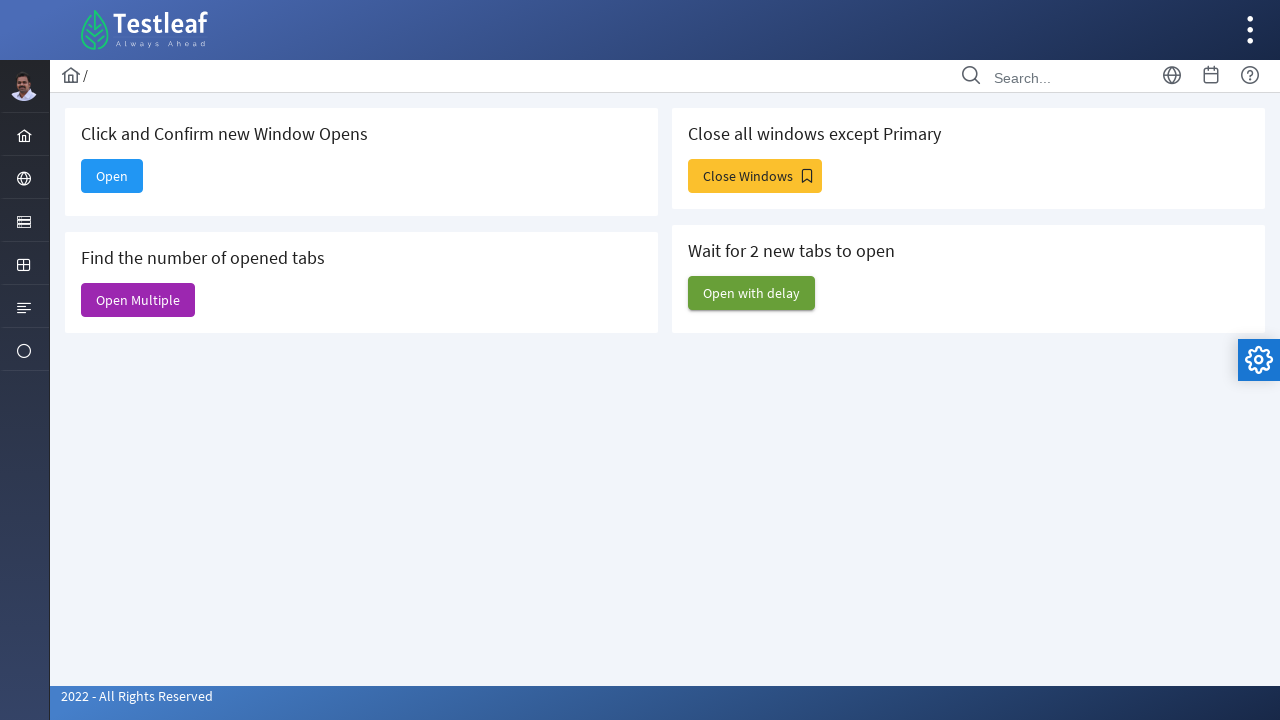

Clicked Open button to open new window at (112, 176) on xpath=//span[text()='Open']
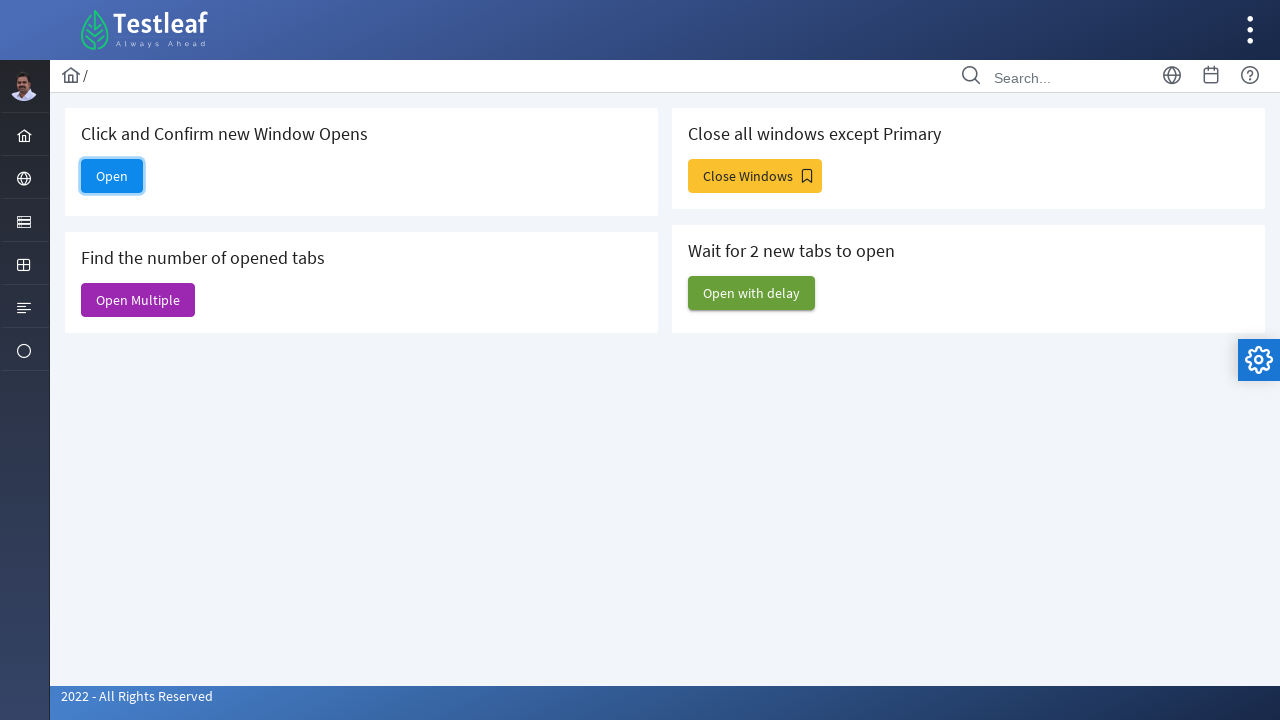

New window opened and captured
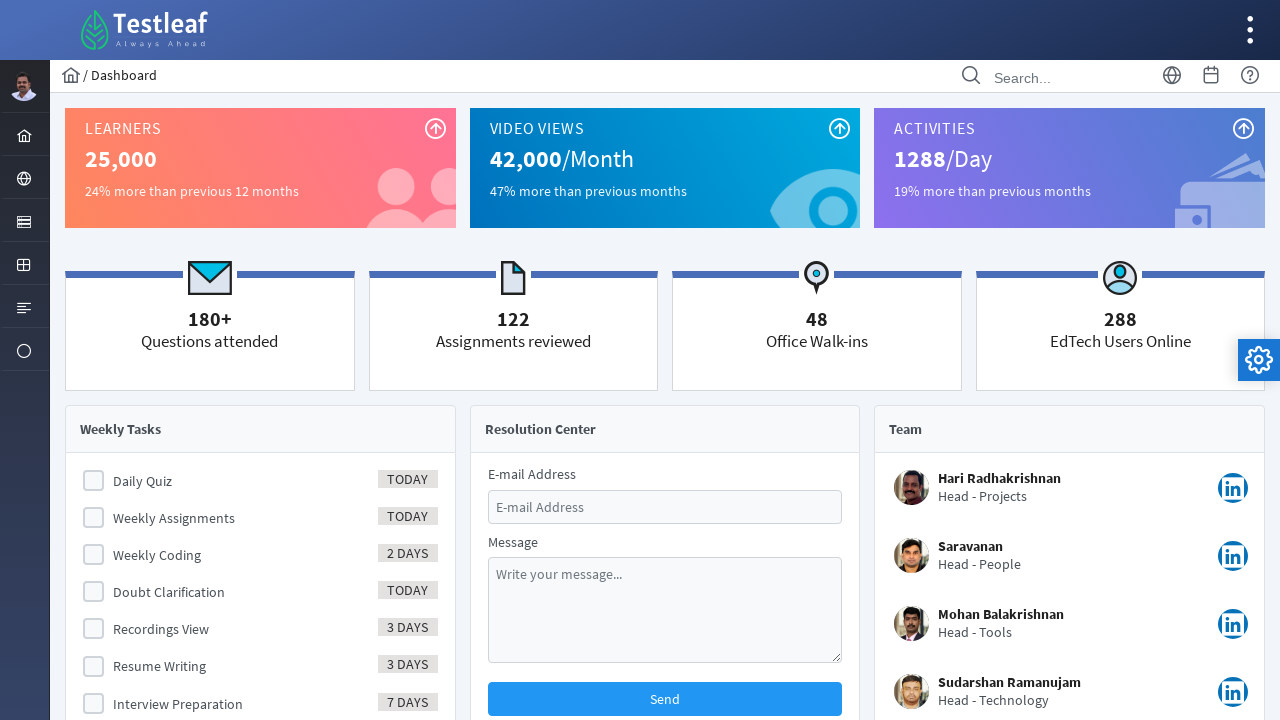

New window fully loaded
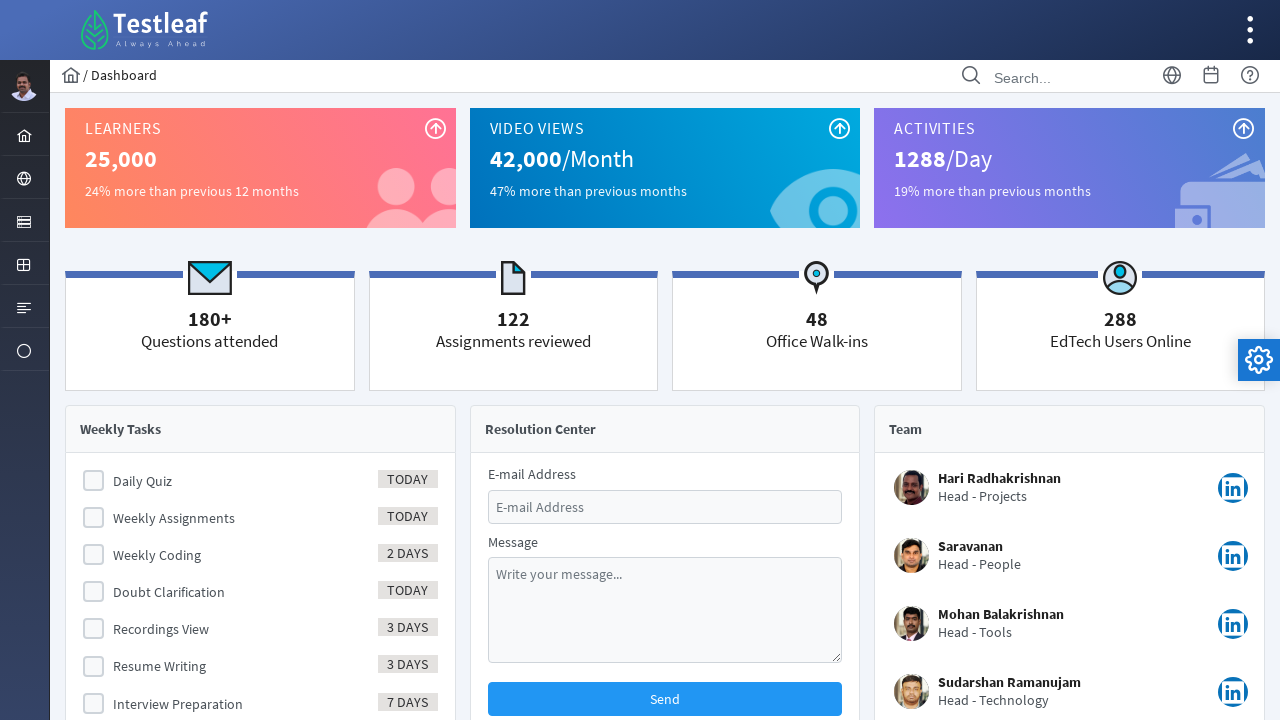

Retrieved new window title: Dashboard
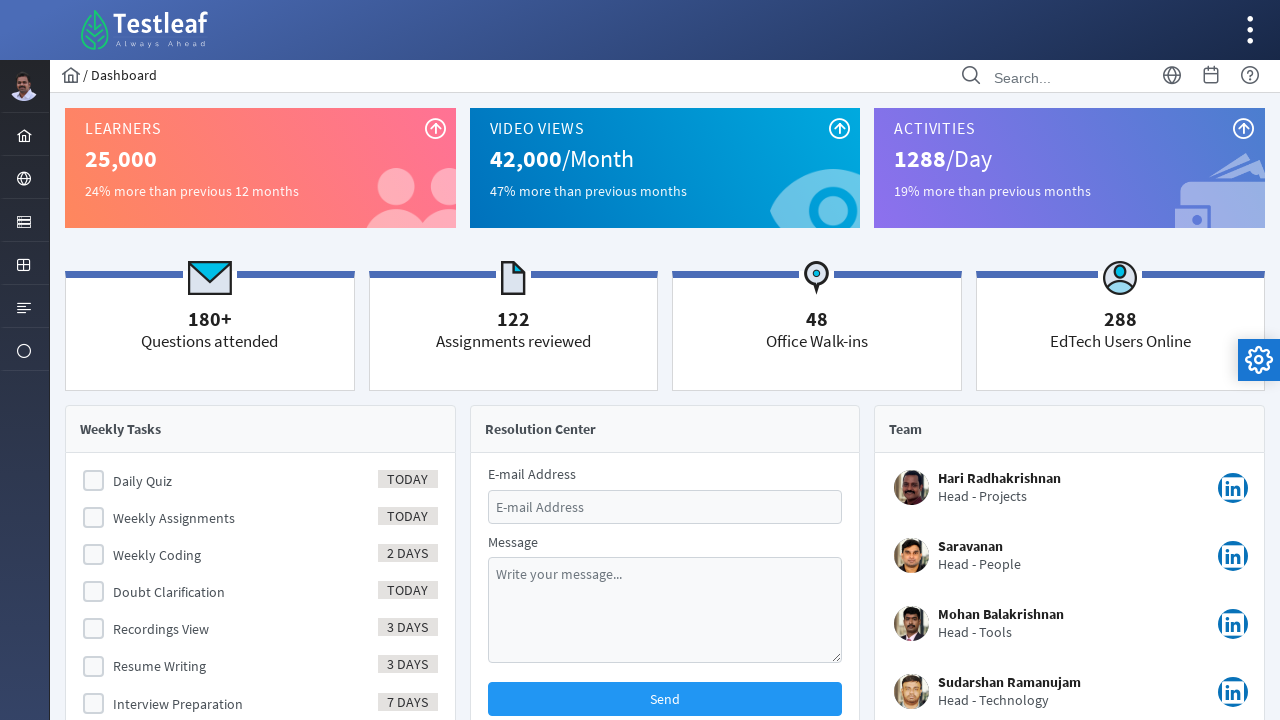

Printed new window title: Dashboard
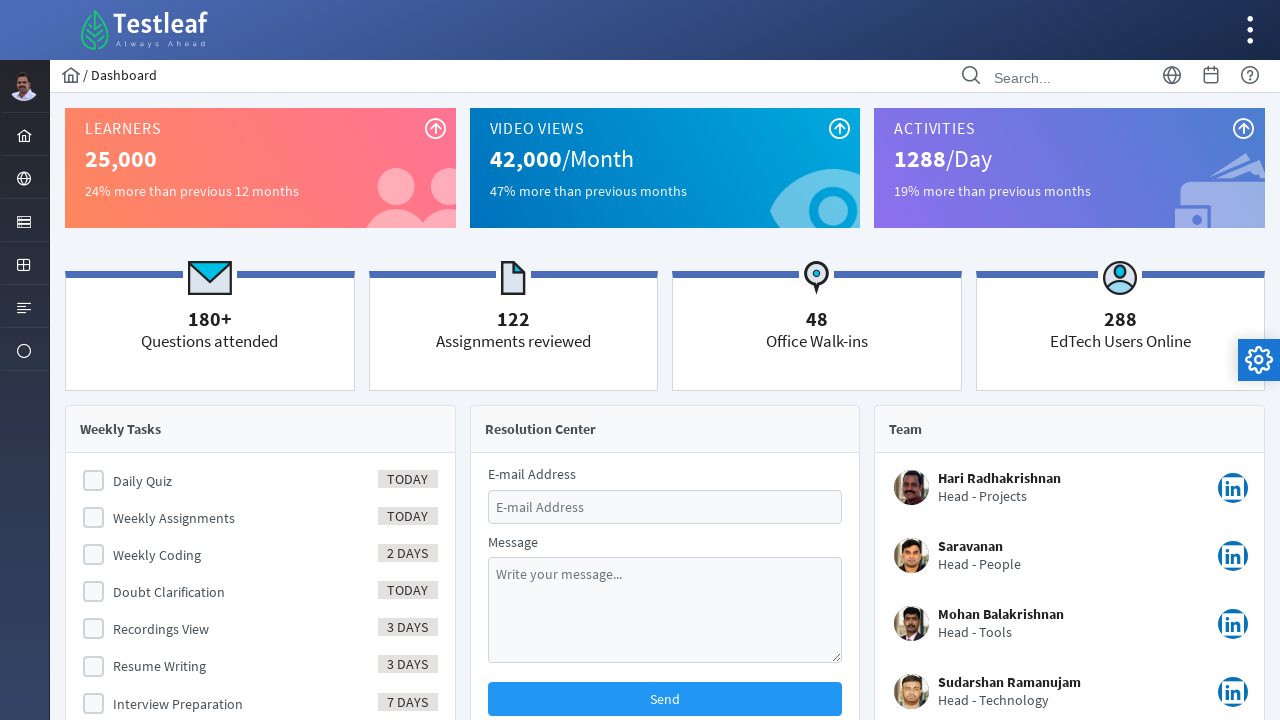

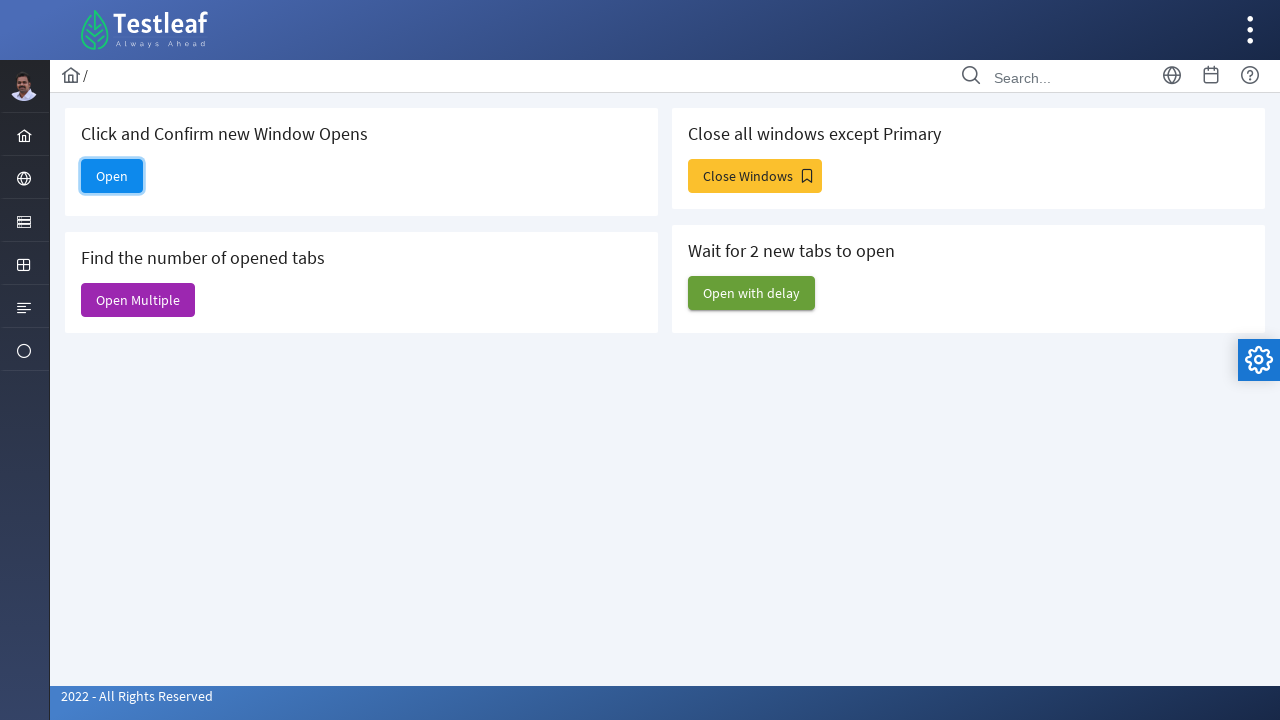